Tests EMI calculator functionality by navigating to the calculator page and filling in loan amount and tenure fields with different test data sets

Starting URL: http://www.deal4loans.com

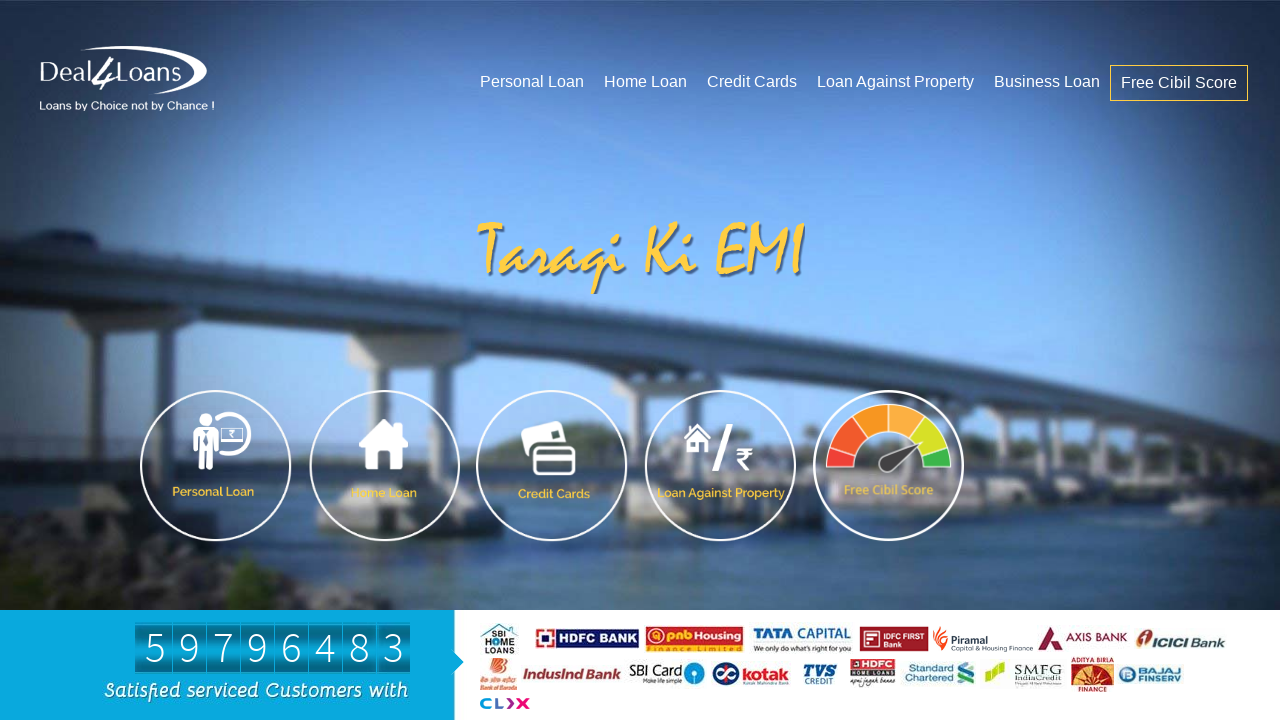

Clicked on EMI Calculator link at (454, 361) on a:has-text('EMI Calculator')
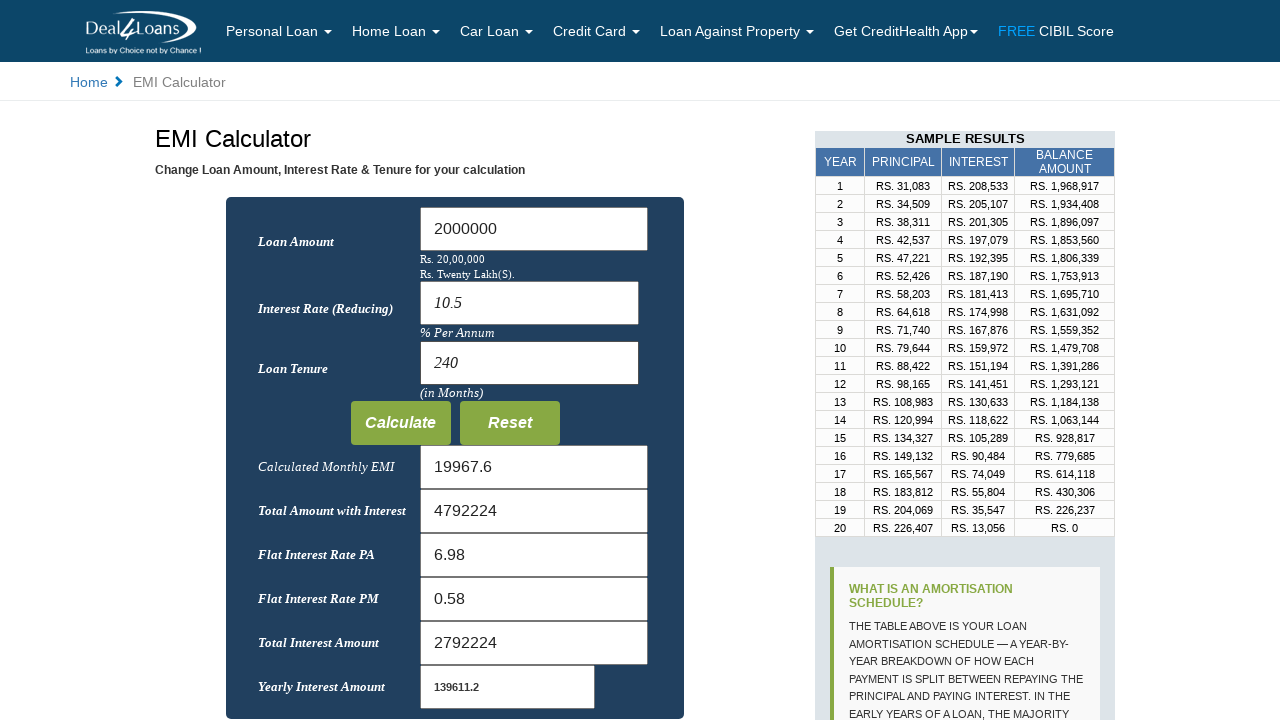

EMI Calculator page loaded - Loan Amount field is visible
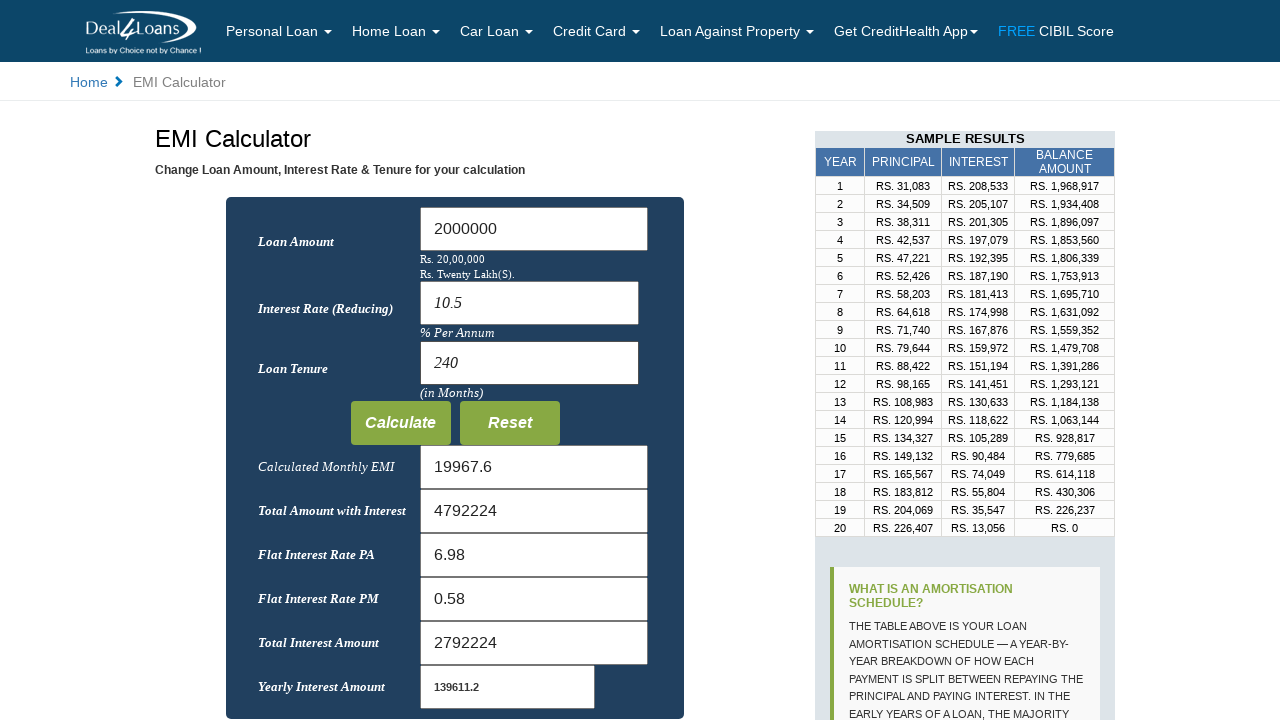

Filled Loan Amount field with 60000 on #Loan_Amount
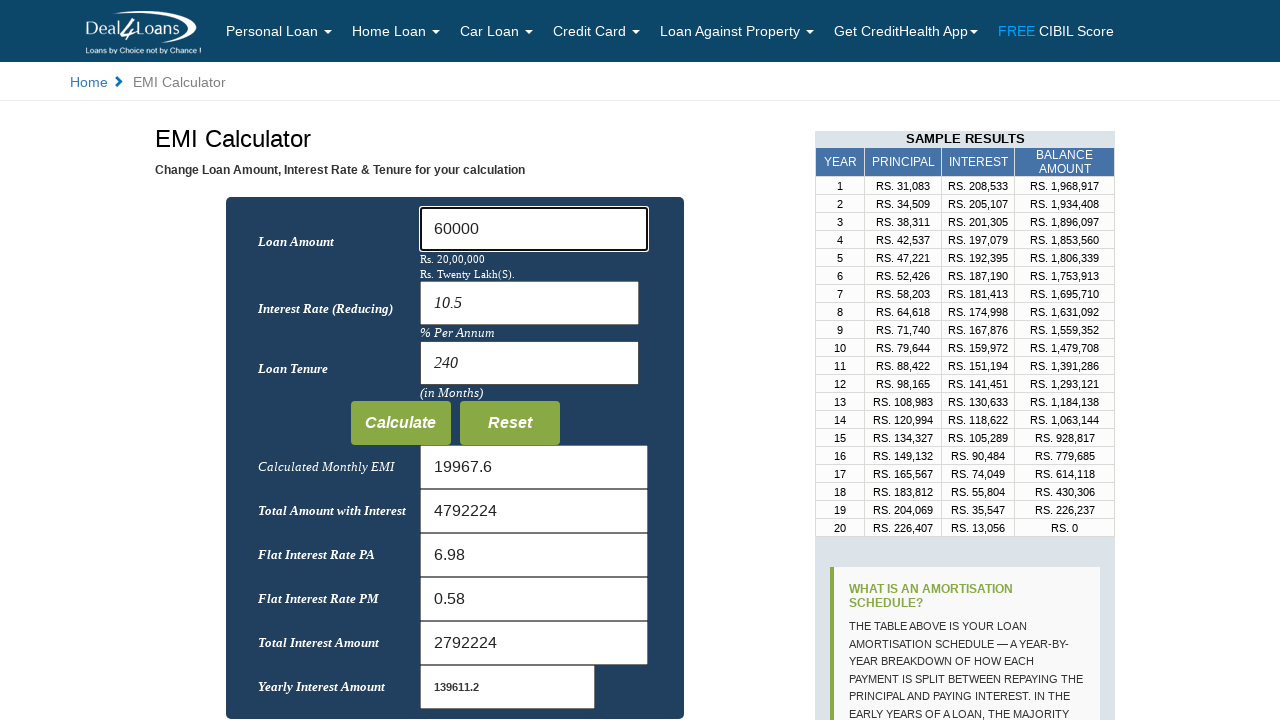

Filled tenure field with 10 months on input[name='months']
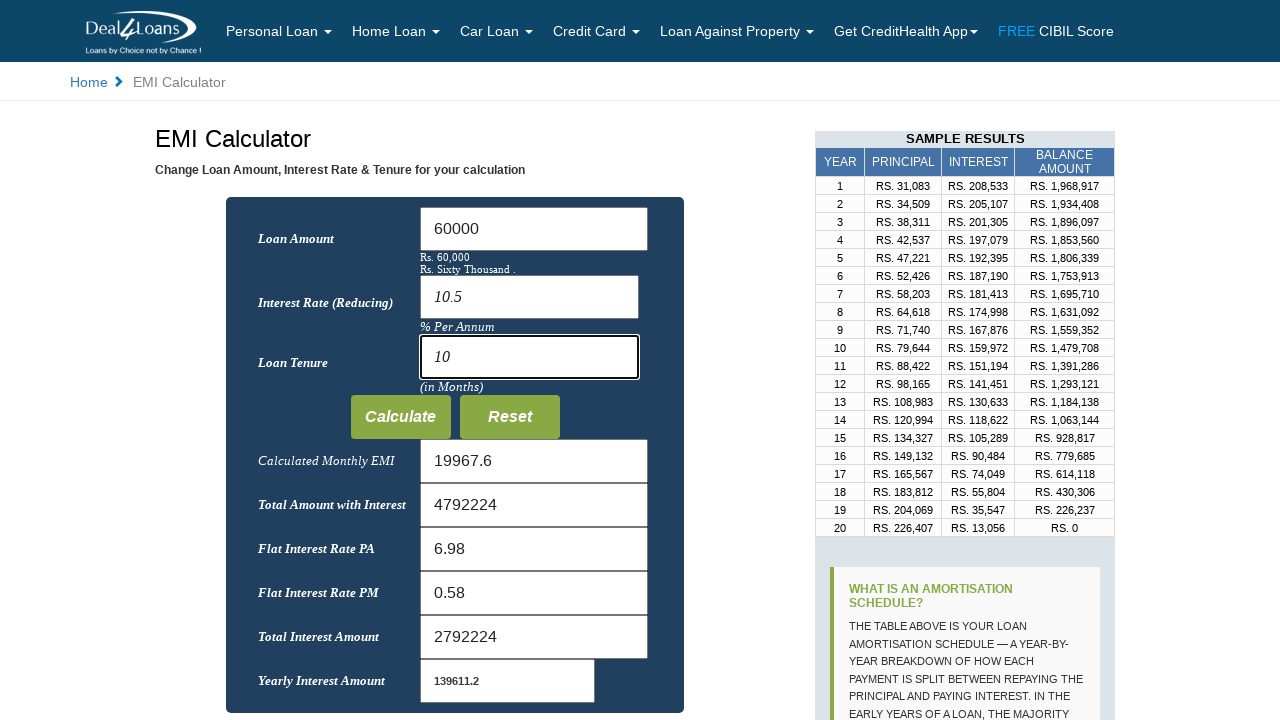

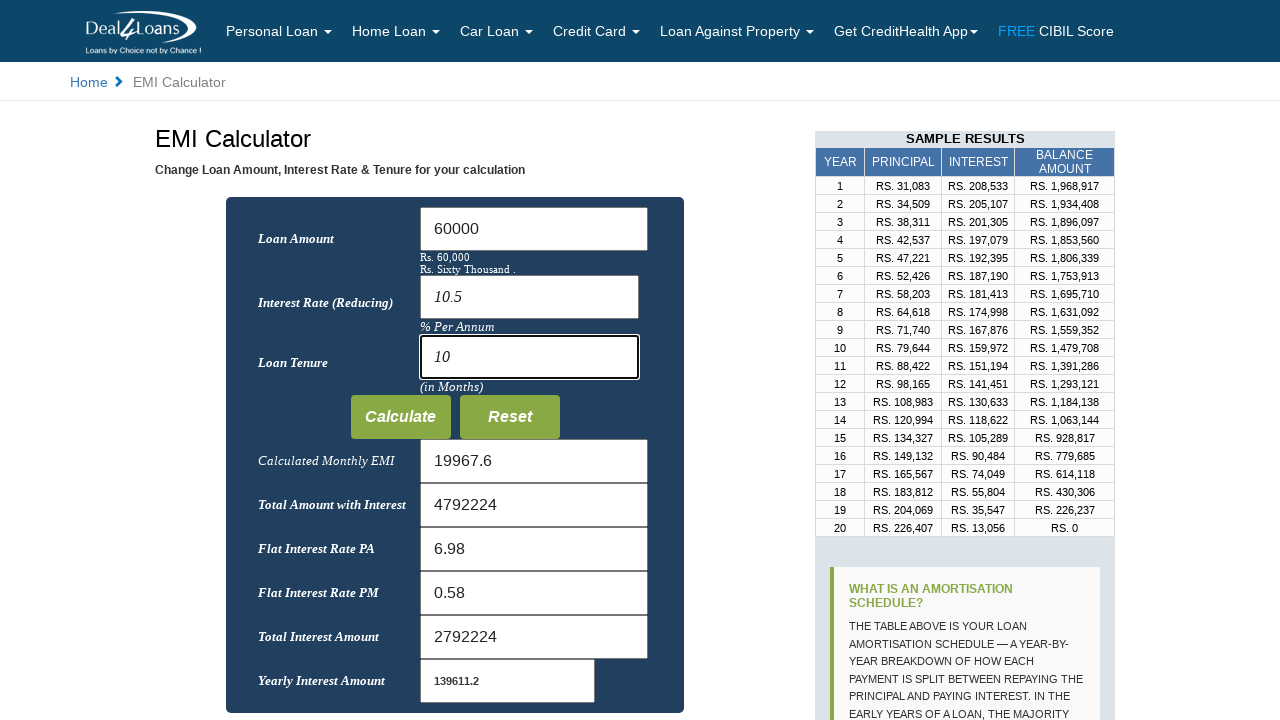